Tests autocomplete/autosuggest functionality by typing a partial country name, selecting a suggestion from the dropdown, and verifying the selected value appears in the input field.

Starting URL: https://rahulshettyacademy.com/dropdownsPractise/

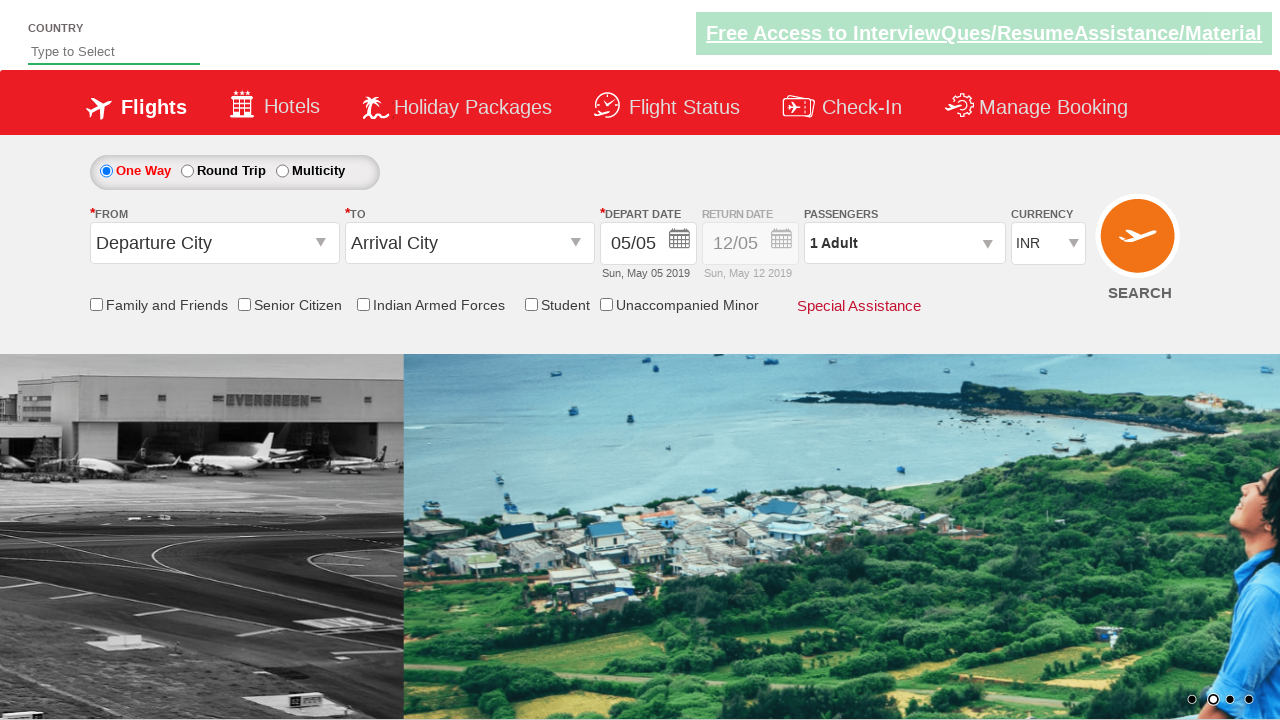

Typed 'ind' in autosuggest field on #autosuggest
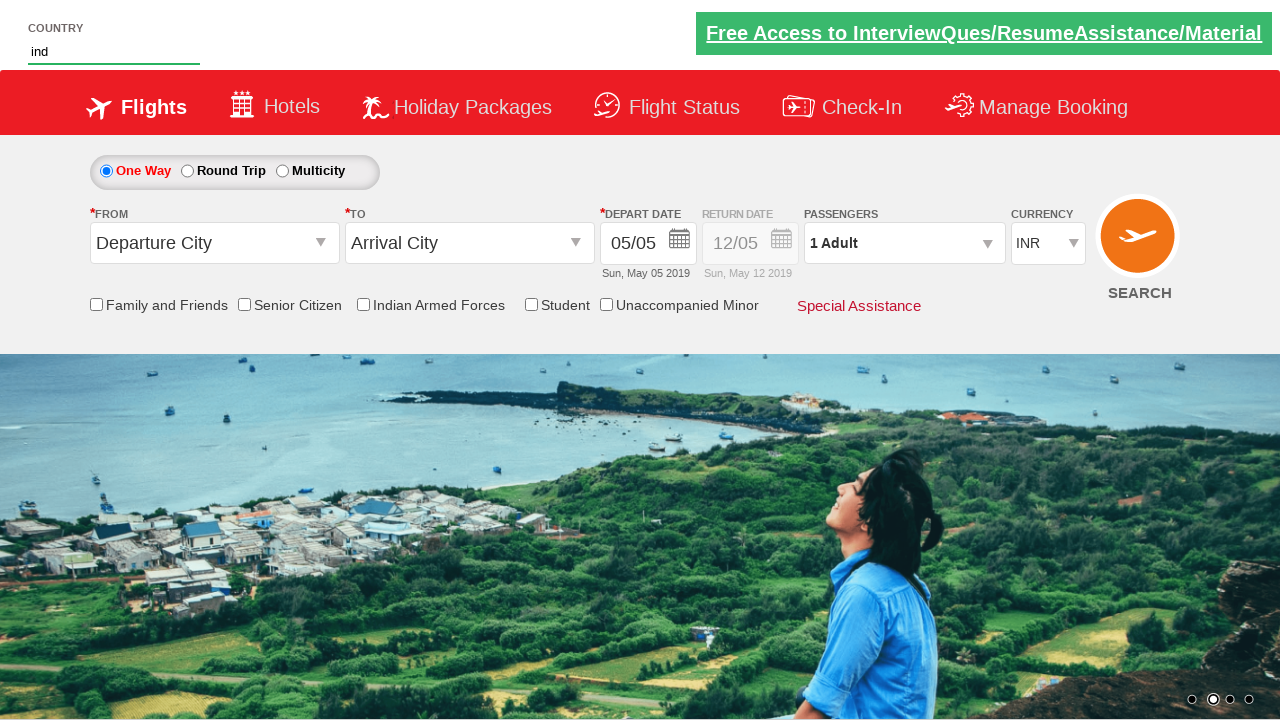

Autocomplete suggestions dropdown appeared
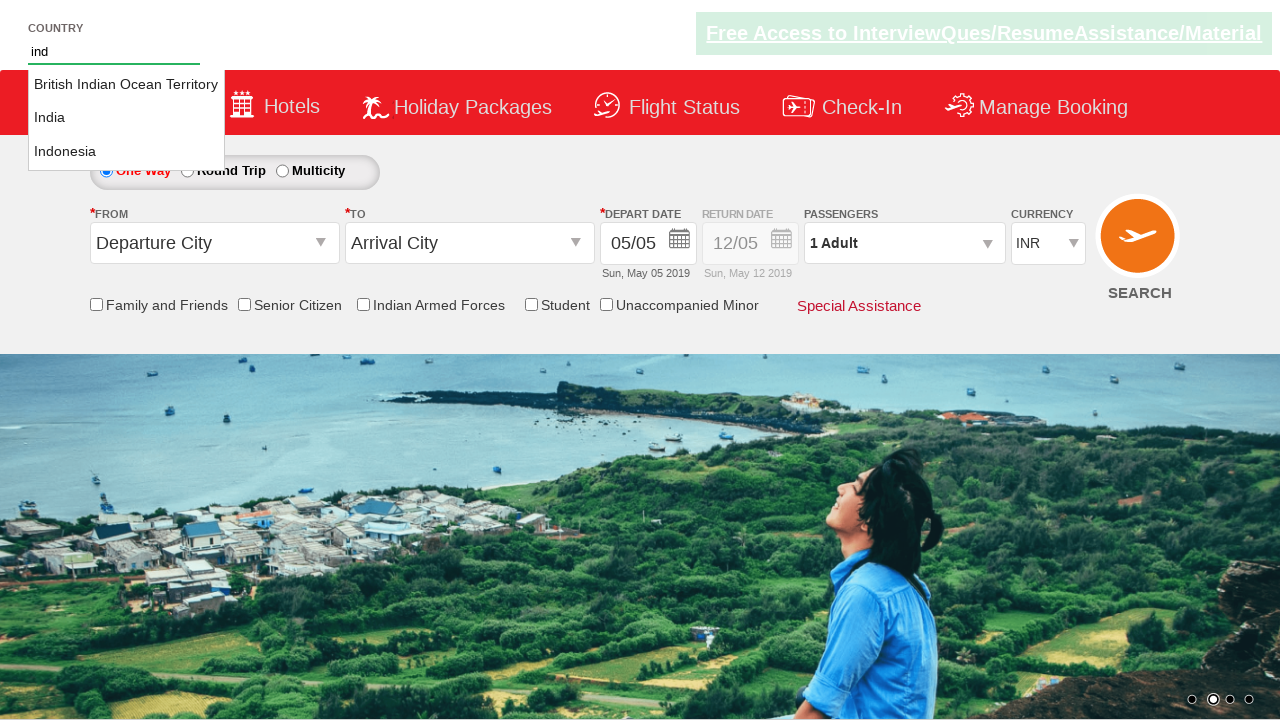

Clicked on 'India' from dropdown suggestions at (126, 118) on li.ui-menu-item a >> nth=1
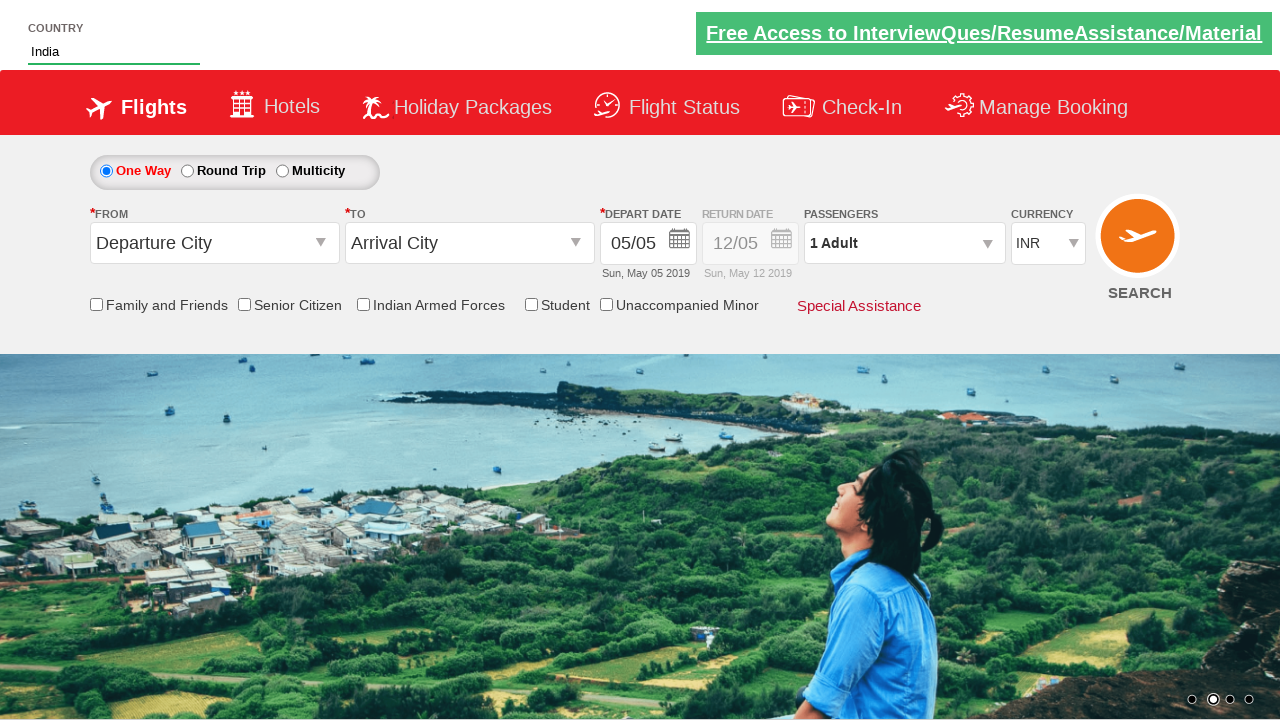

Verified that 'India' is selected in the autosuggest field
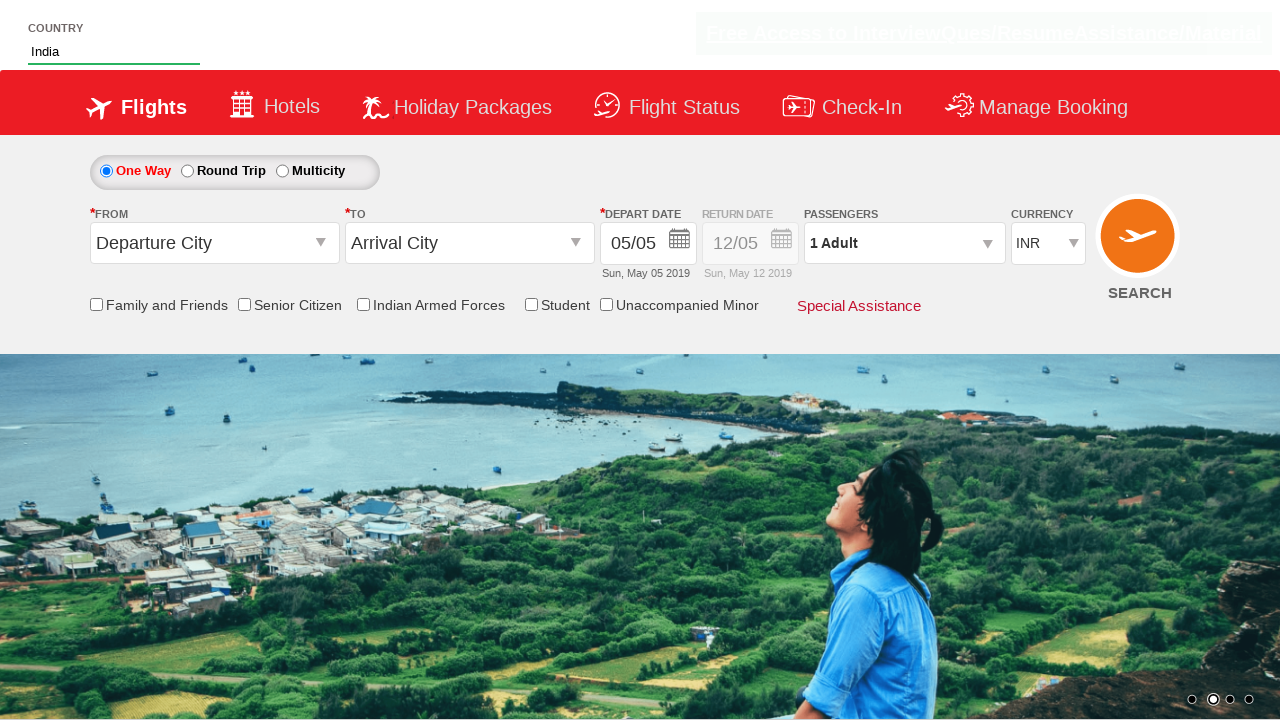

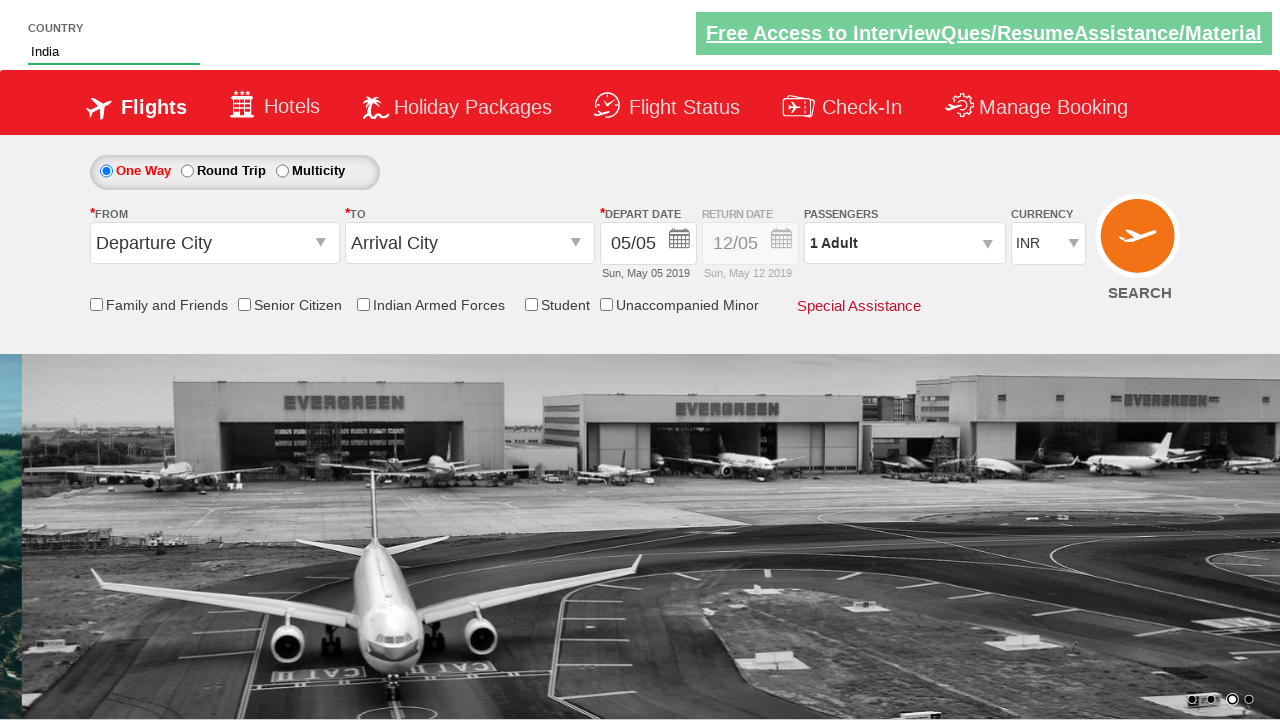